Tests a programming languages dropdown by selecting various language options (JavaScript, Java, Python, Swift, C#) and verifying each selection.

Starting URL: https://letcode.in/dropdowns

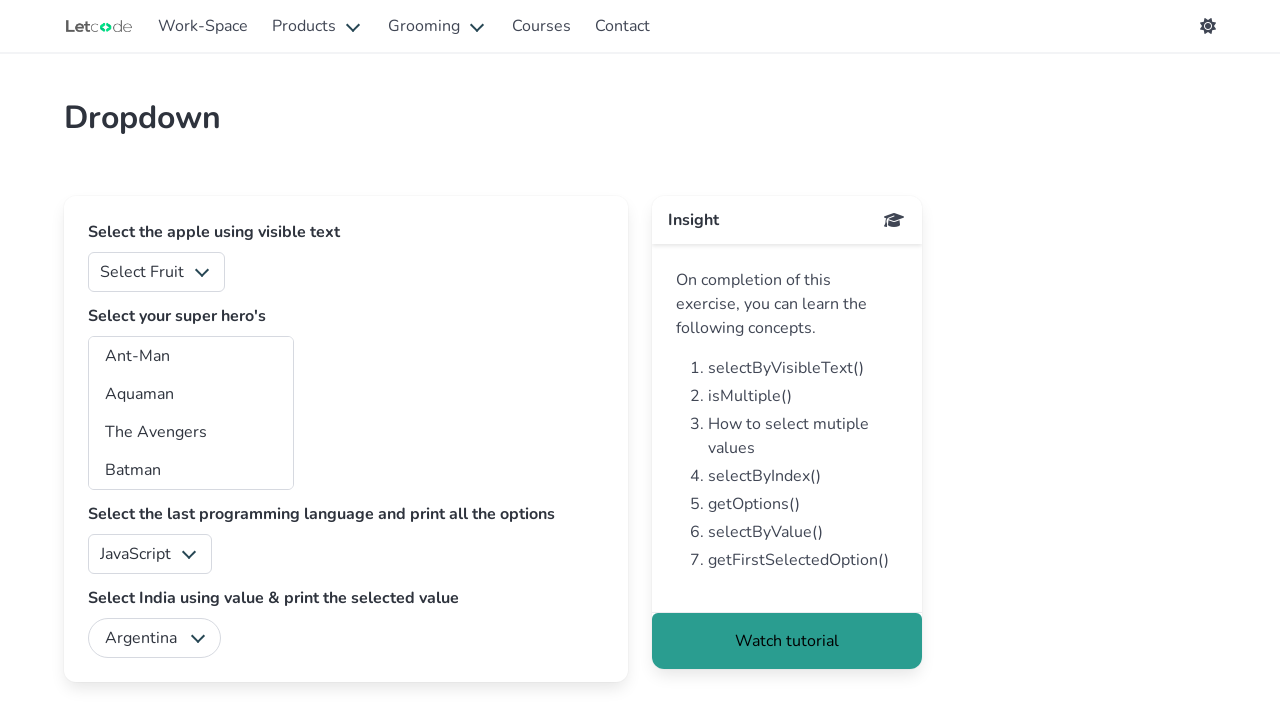

Selected JavaScript option from programming languages dropdown on select[id="lang"]
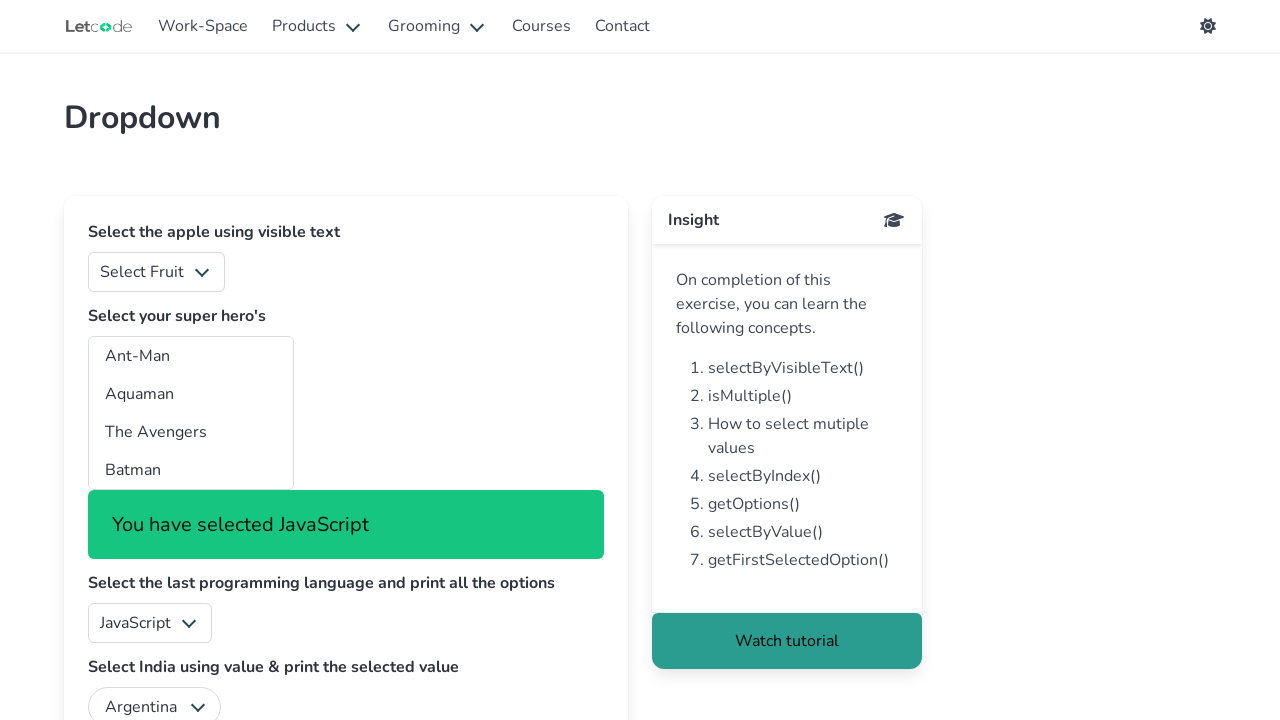

Selected Java option from programming languages dropdown on select[id="lang"]
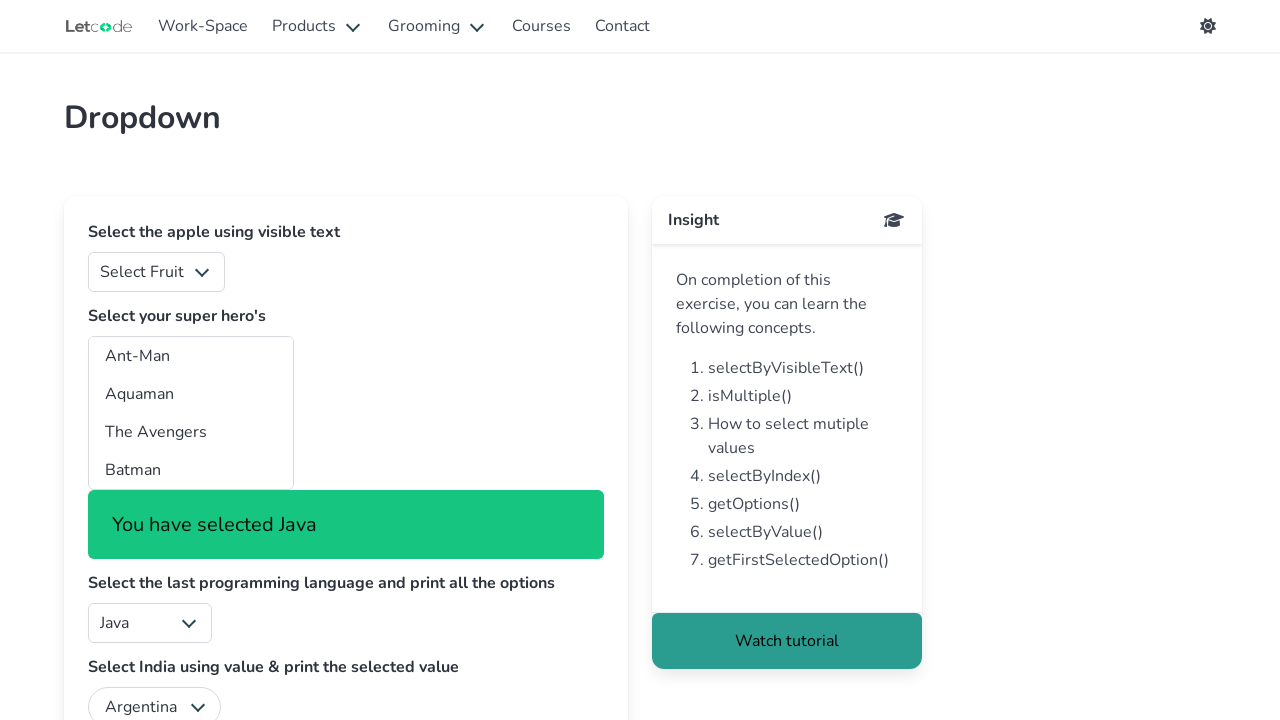

Selected Python option from programming languages dropdown on select[id="lang"]
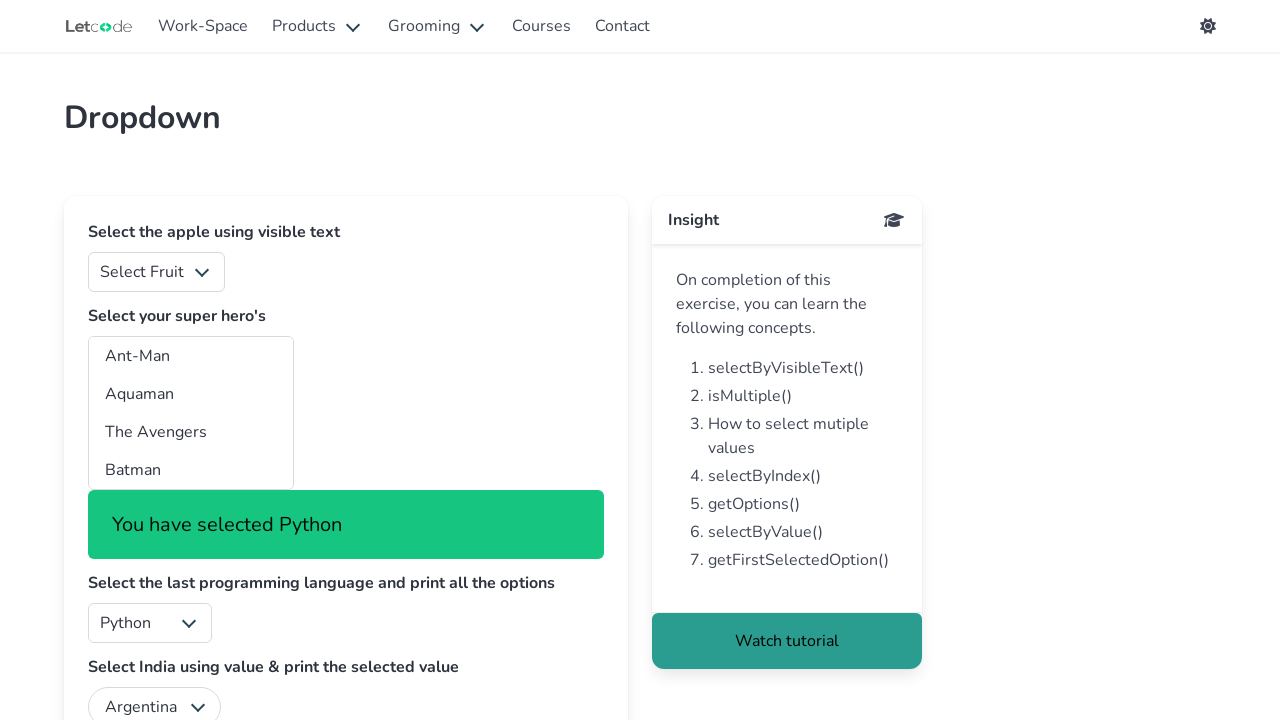

Selected Swift option from programming languages dropdown on select[id="lang"]
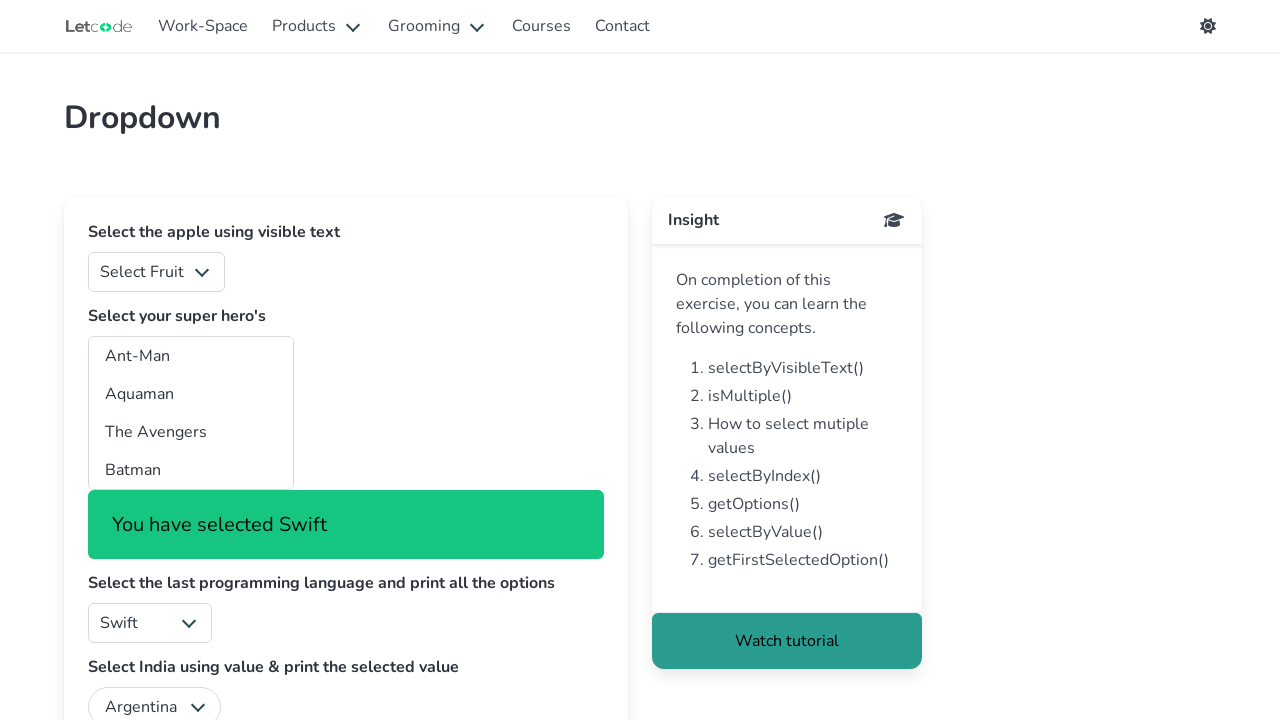

Selected C# option from programming languages dropdown on select[id="lang"]
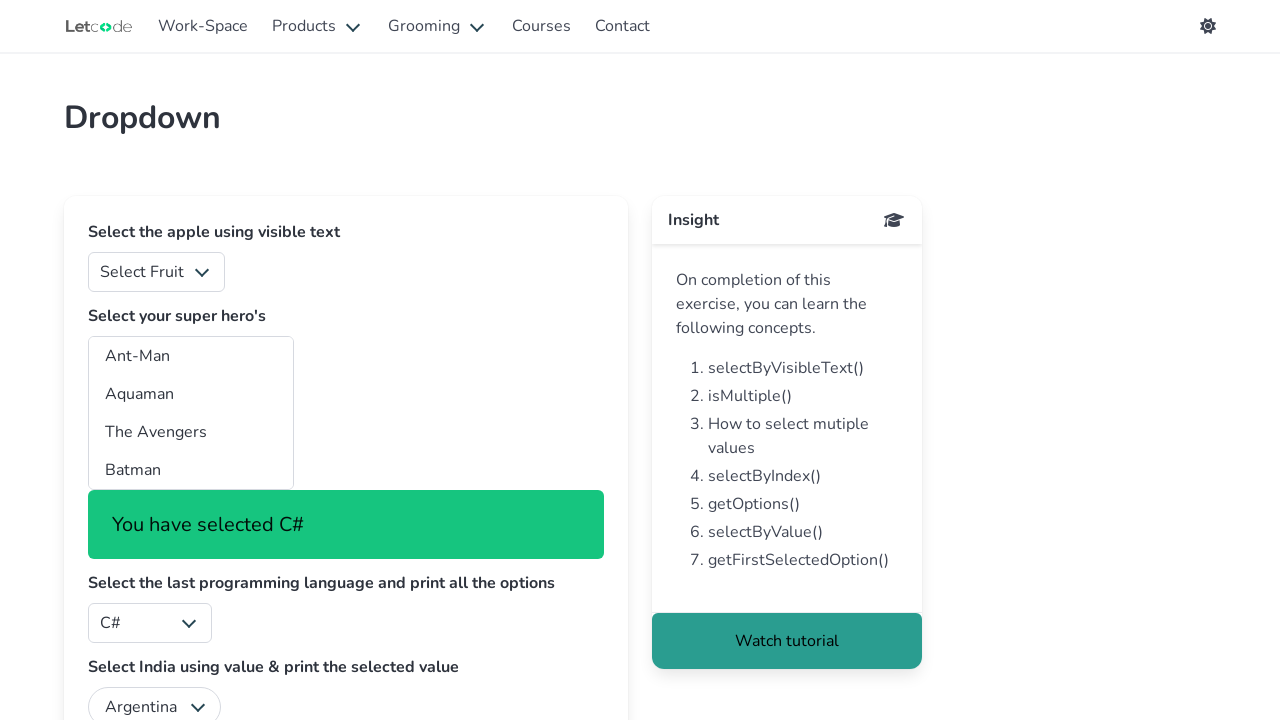

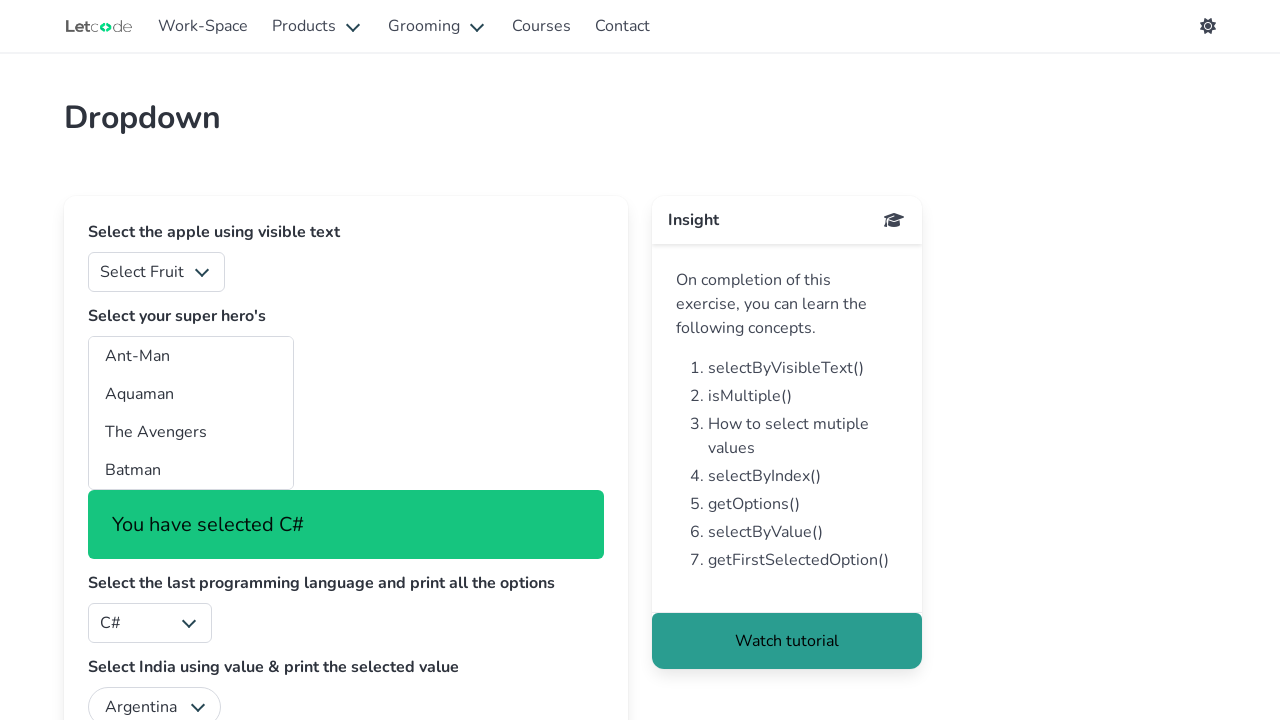